Tests XPath traversal techniques by locating buttons using sibling and parent axis navigation on an automation practice page

Starting URL: https://rahulshettyacademy.com/AutomationPractice/

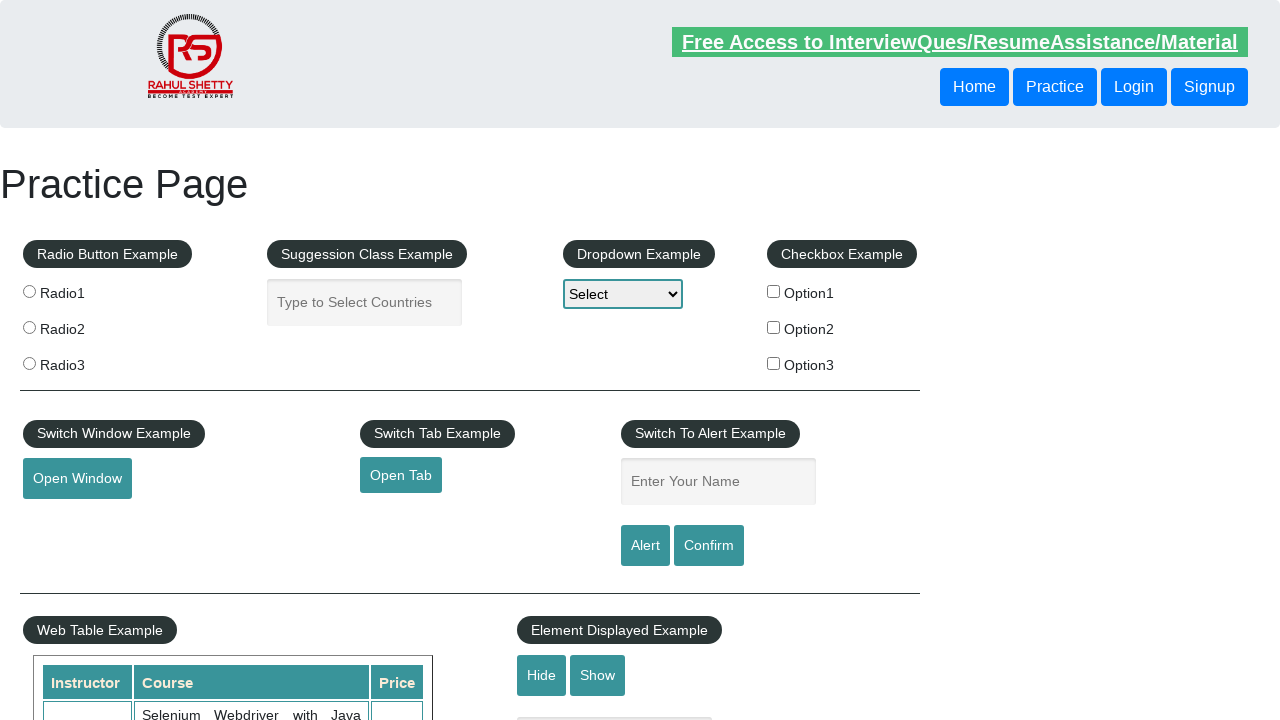

Located button using following-sibling XPath axis
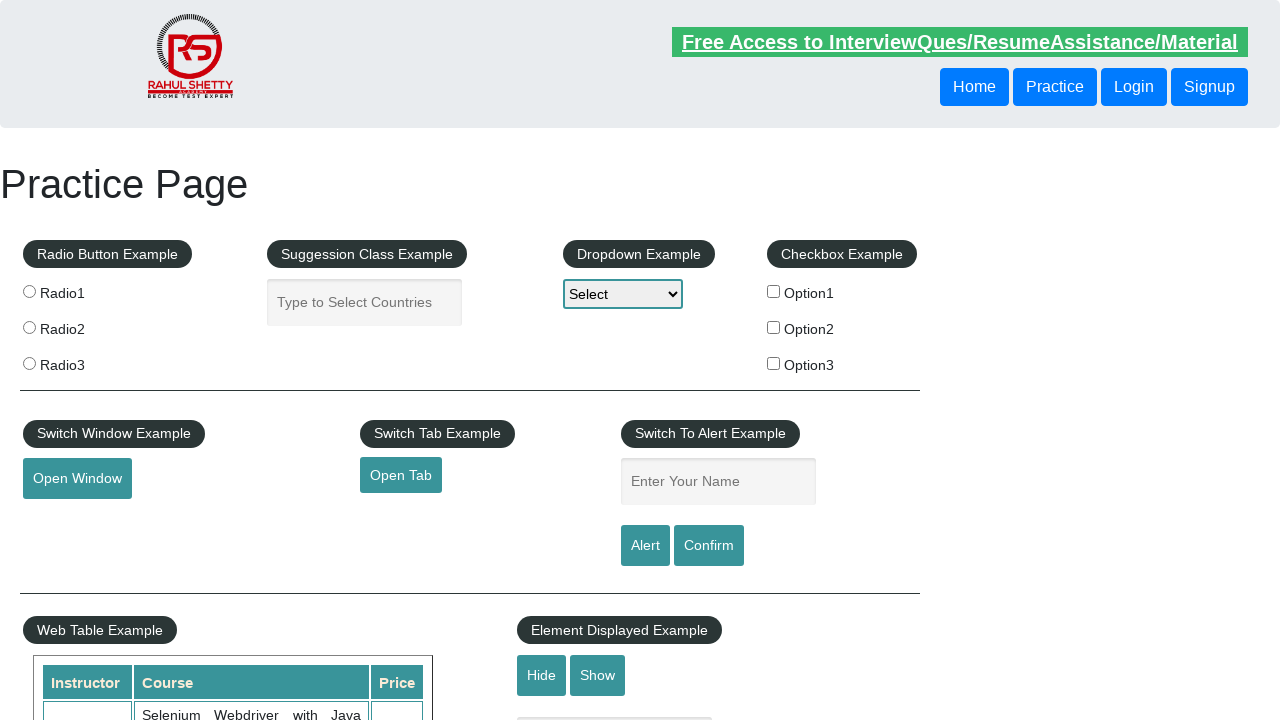

Verified sibling button is visible
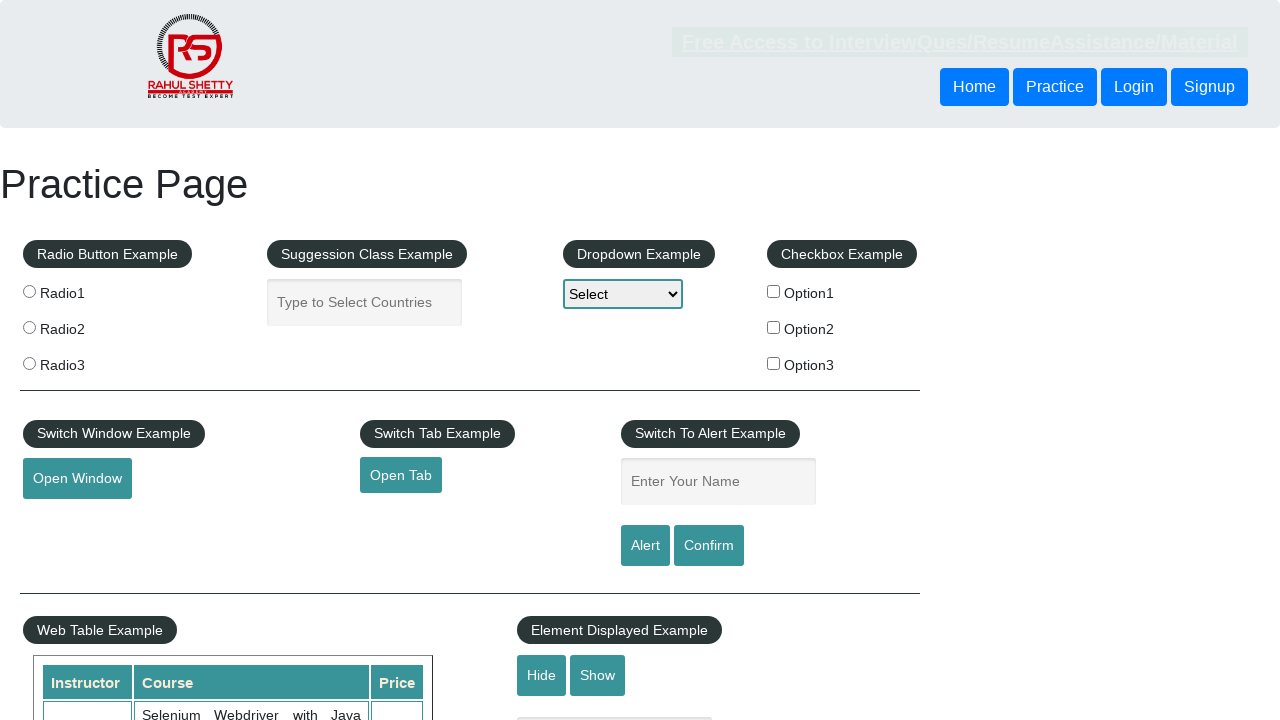

Located button using parent XPath axis
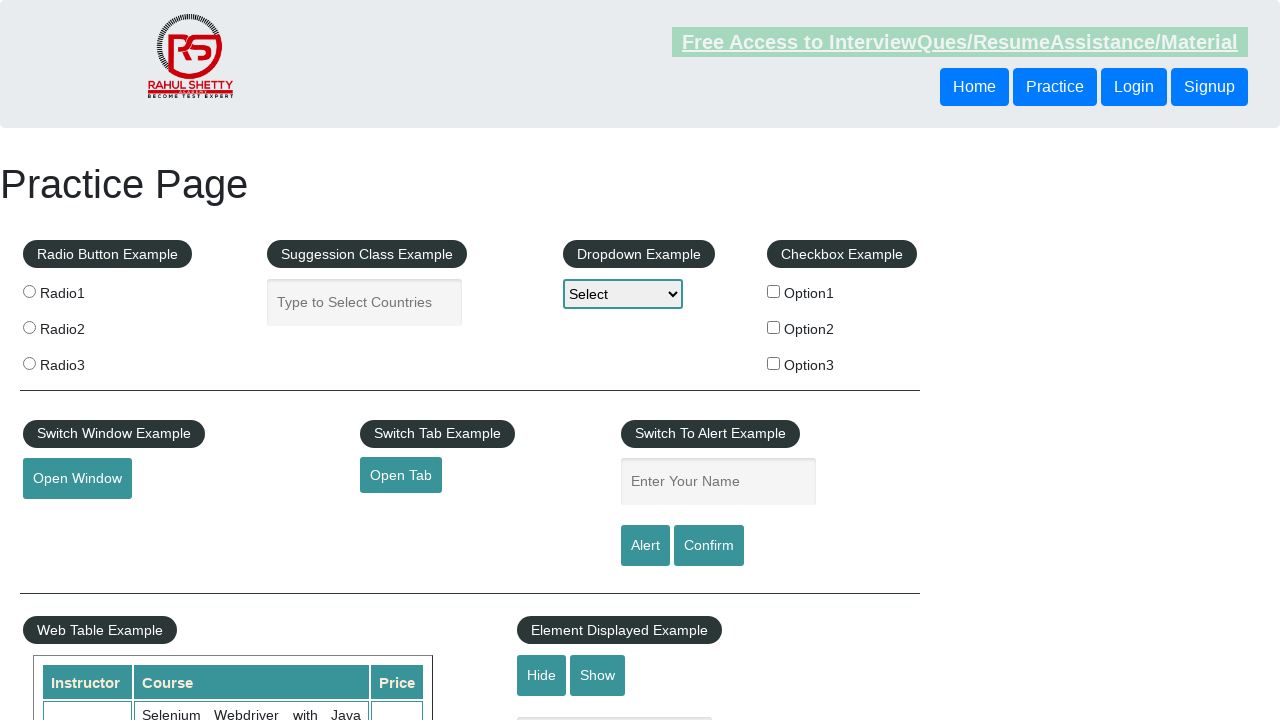

Verified parent-traversed button is visible
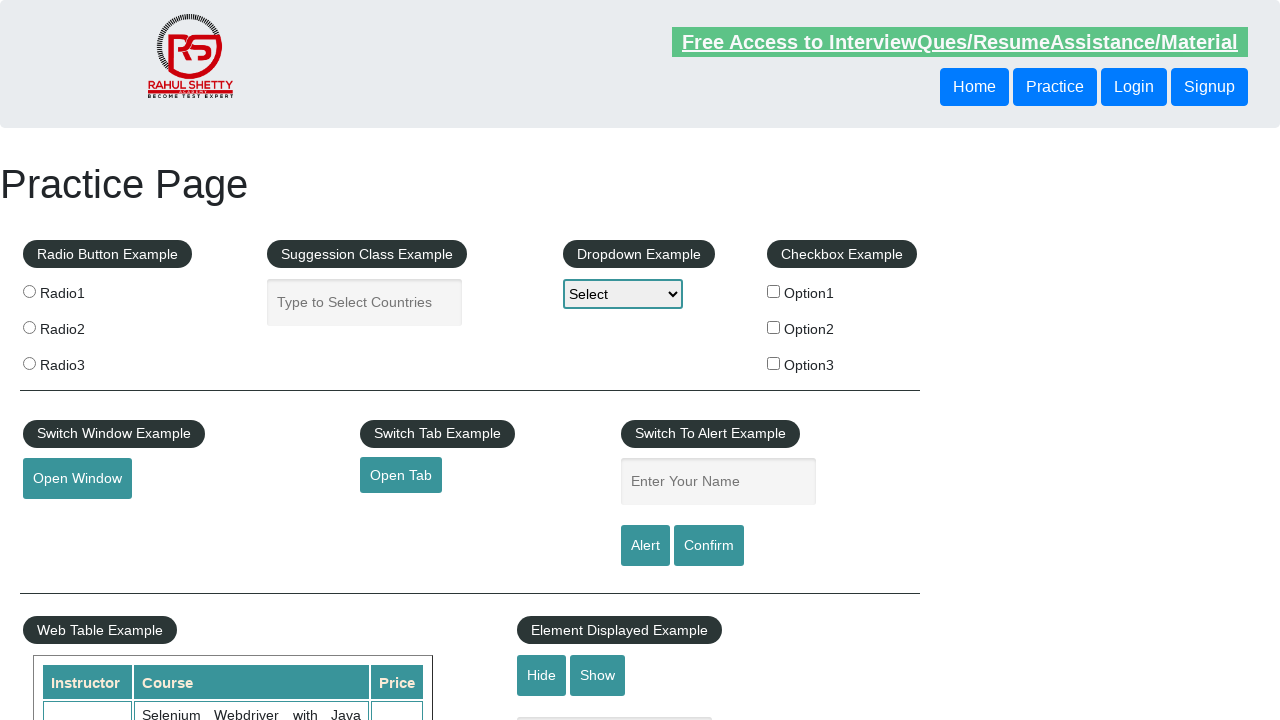

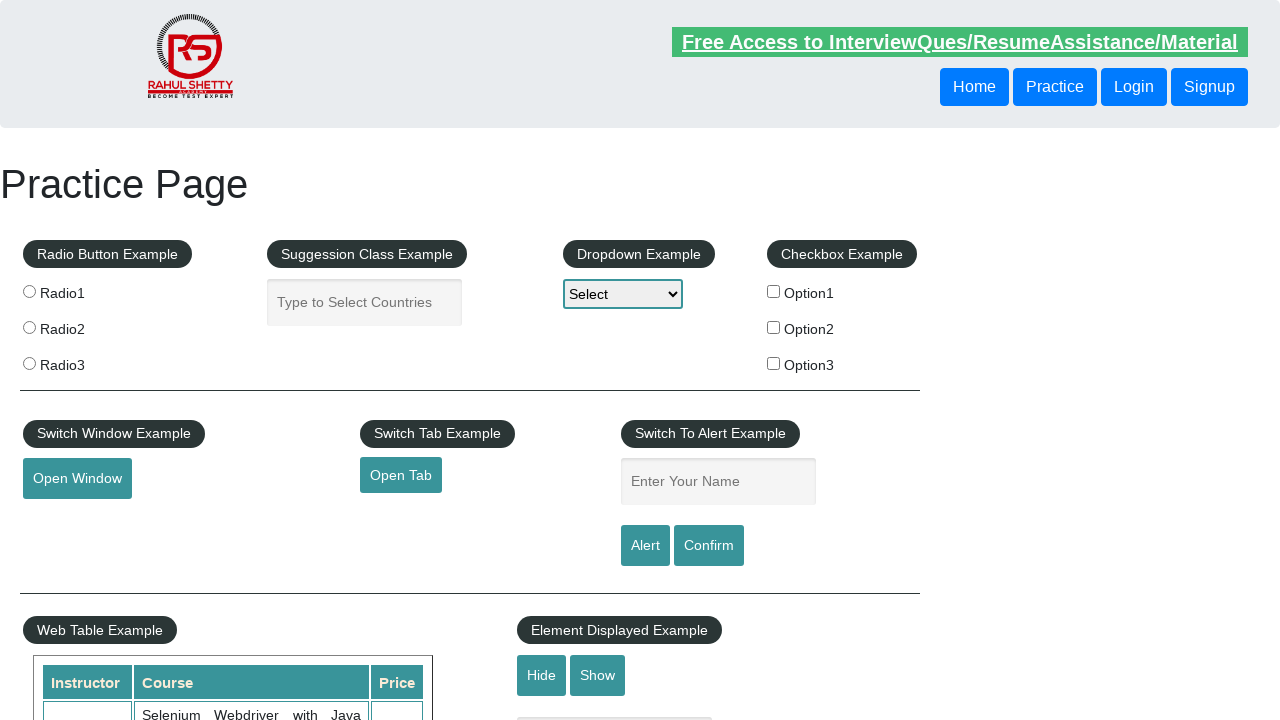